Tests page scrolling functionality by scrolling down twice and then scrolling back up using keyboard actions on the Selenium website

Starting URL: https://www.selenium.dev/

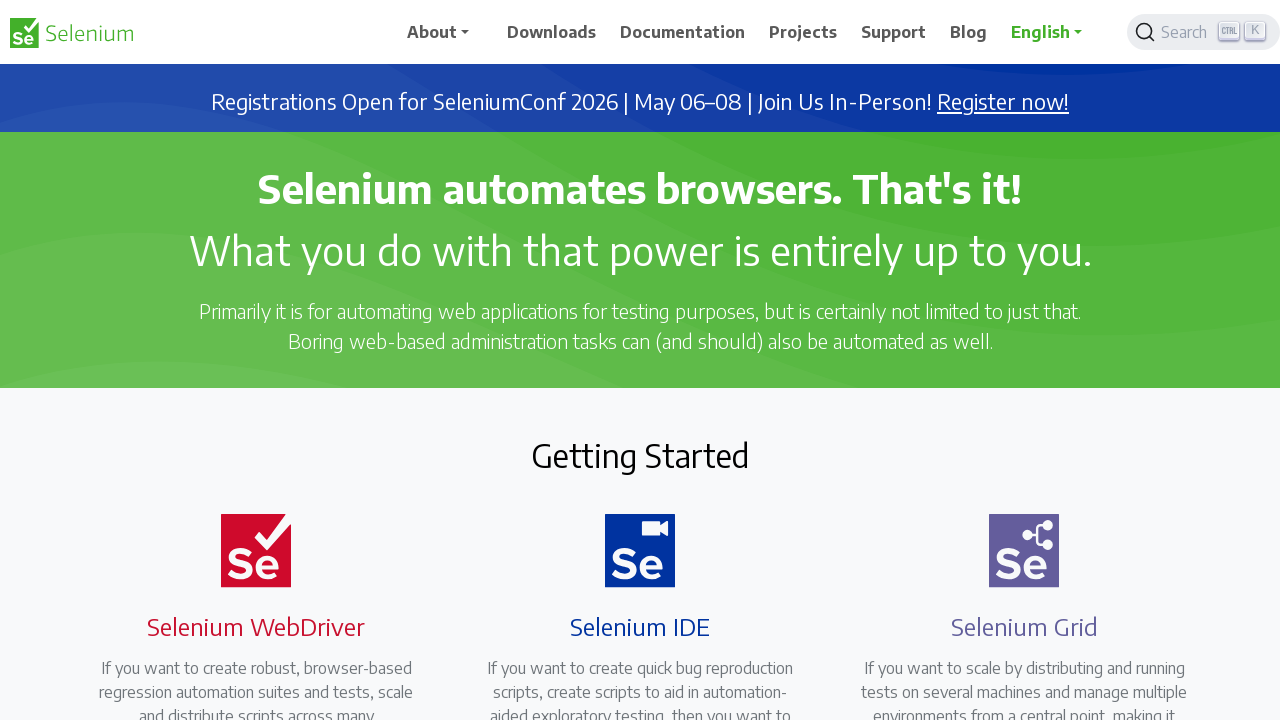

Scrolled down using PageDown key
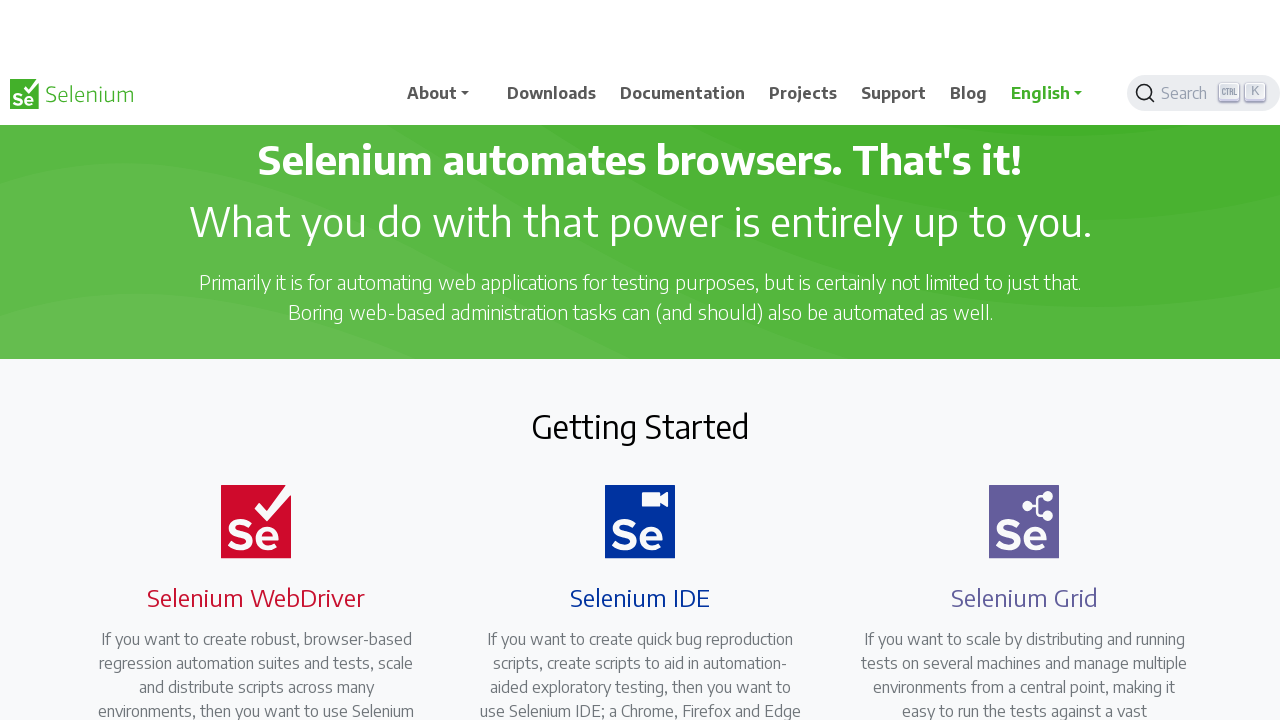

Waited 2 seconds for scroll to complete
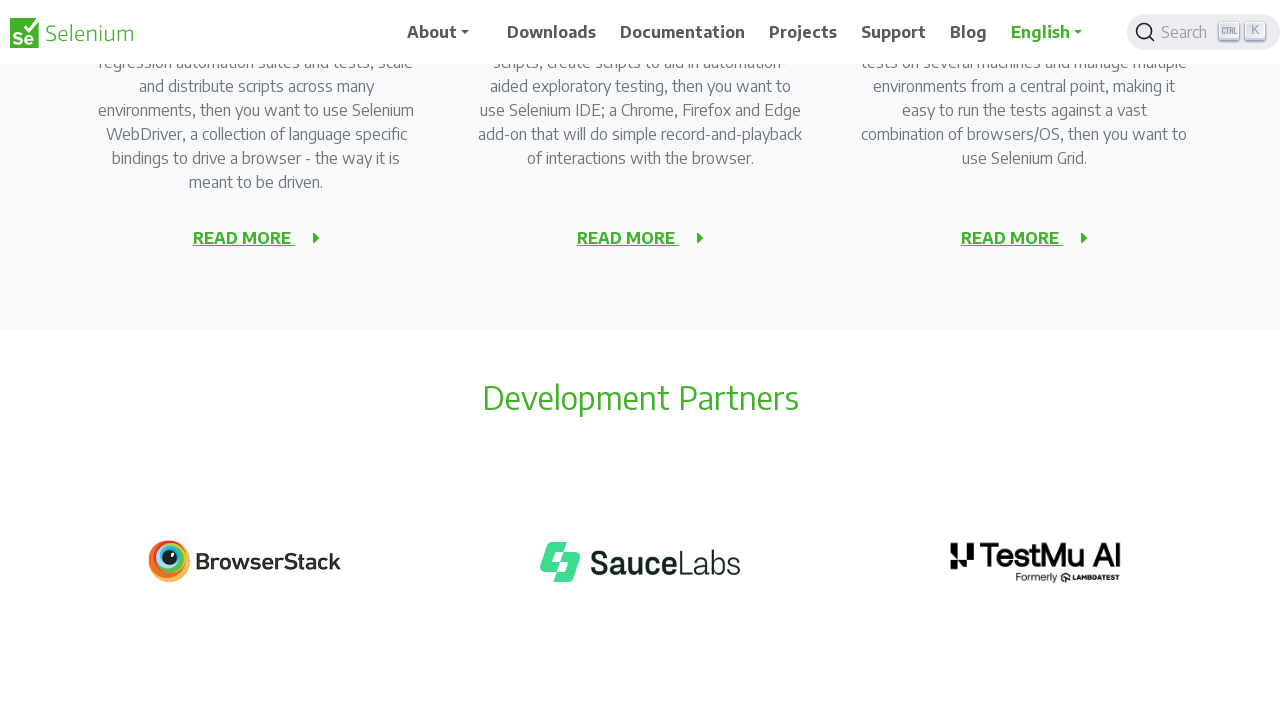

Scrolled down again using PageDown key
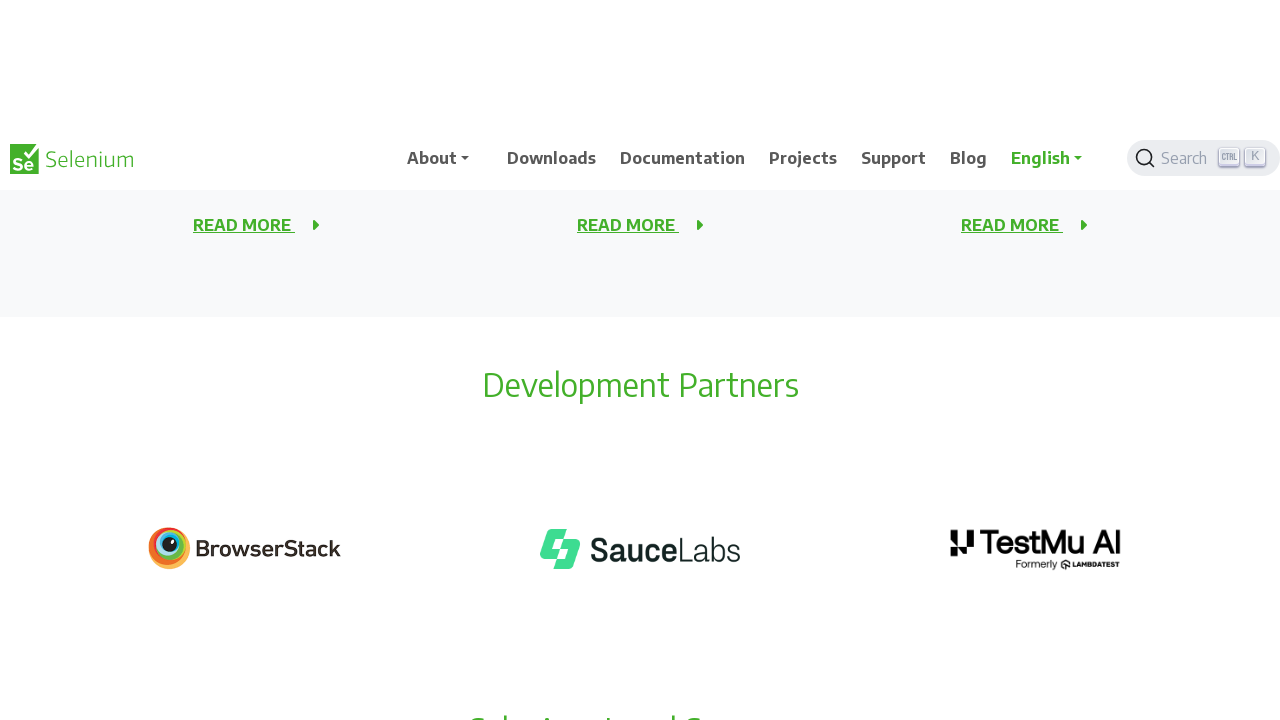

Waited 2 seconds for second scroll to complete
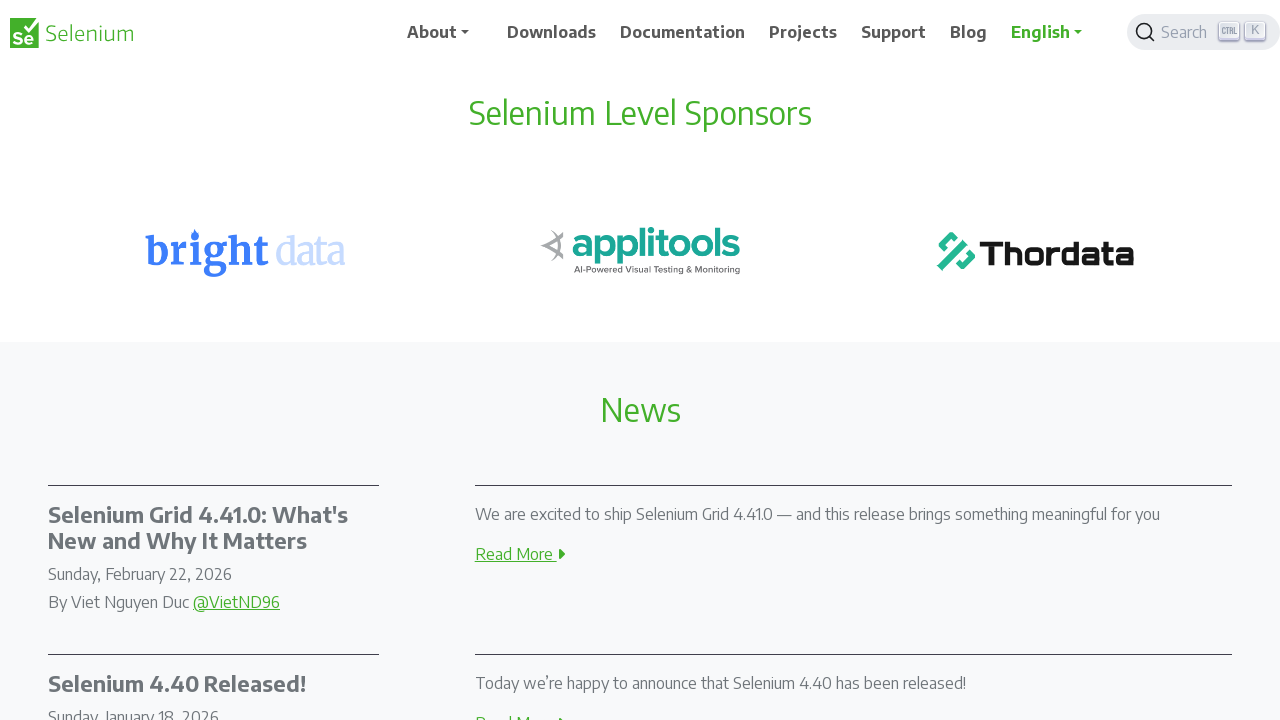

Scrolled back up using PageUp key
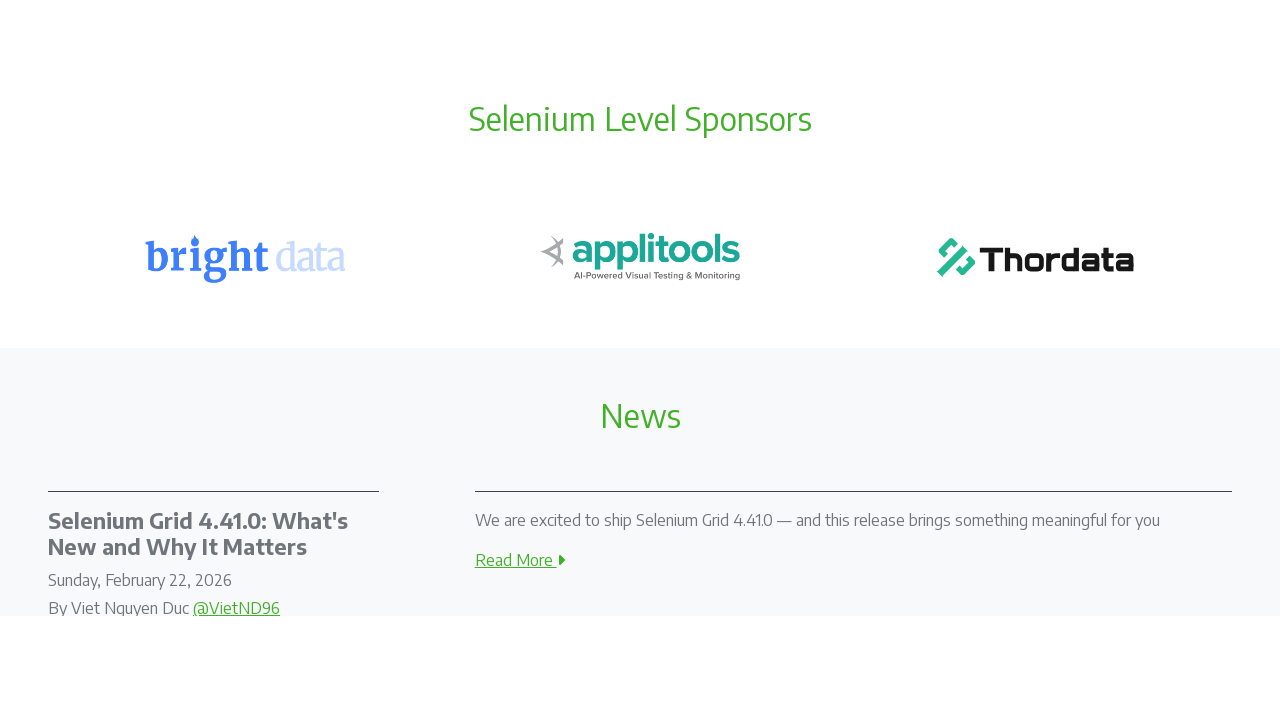

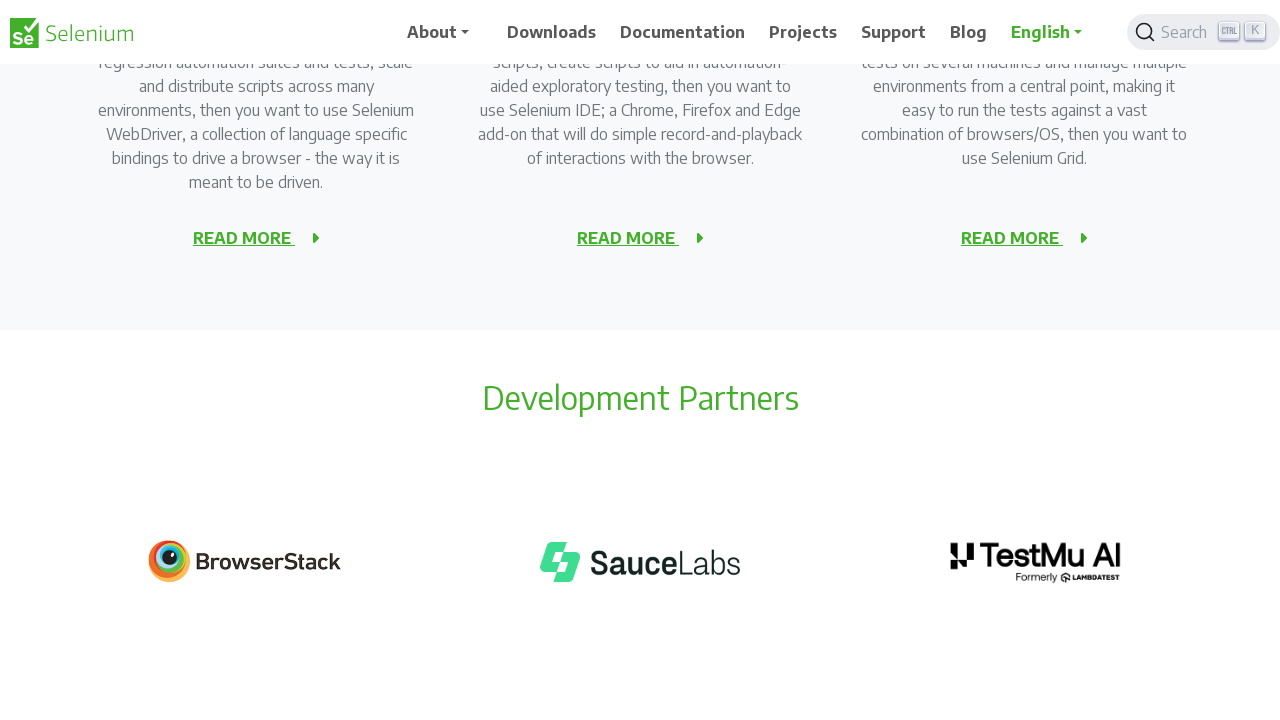